Tests browser refresh functionality by modifying a text field value and then refreshing to reset it

Starting URL: https://kristinek.github.io/site/examples/actions

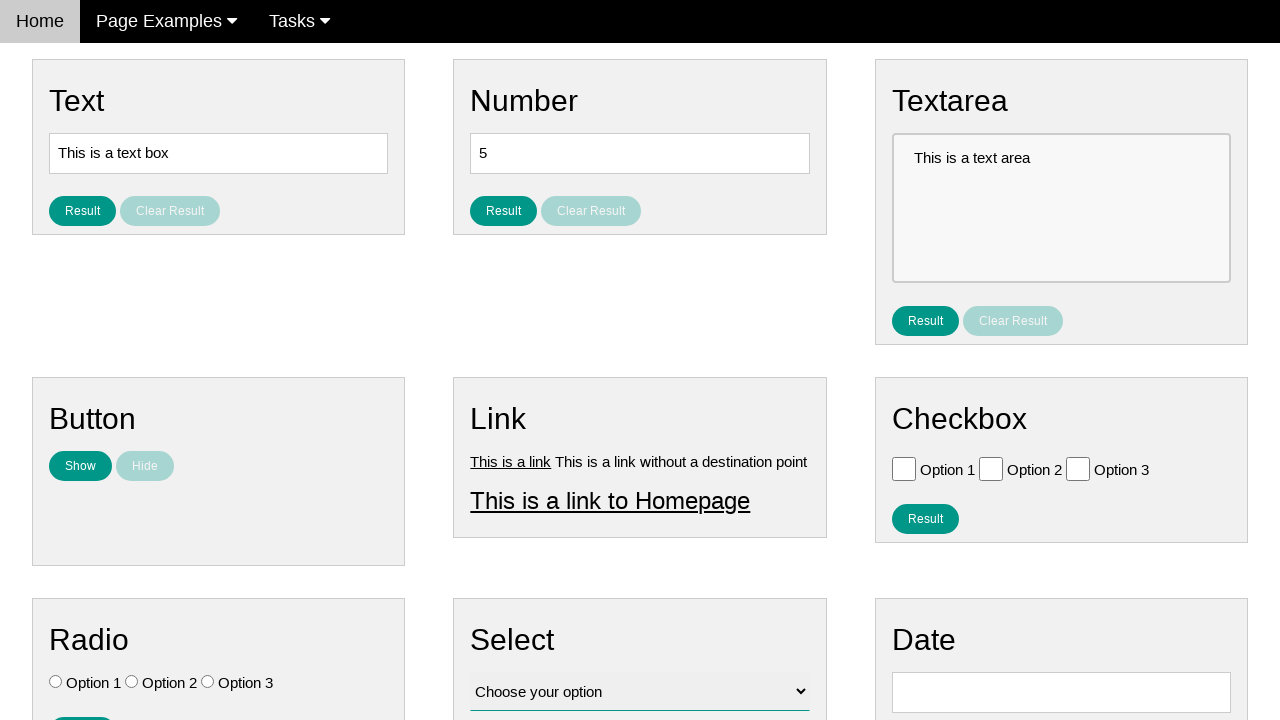

Filled text field with 'This is a text box asd' on input[name='vfb-5']
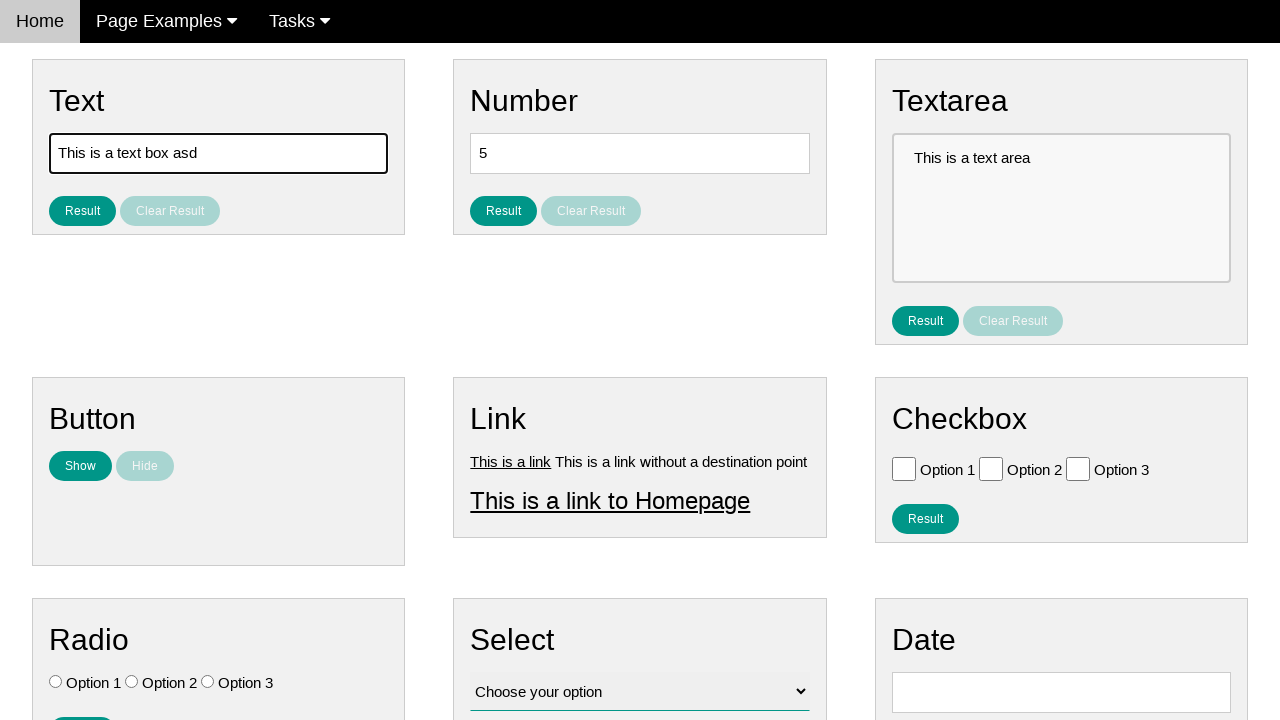

Refreshed the page to reset the text field
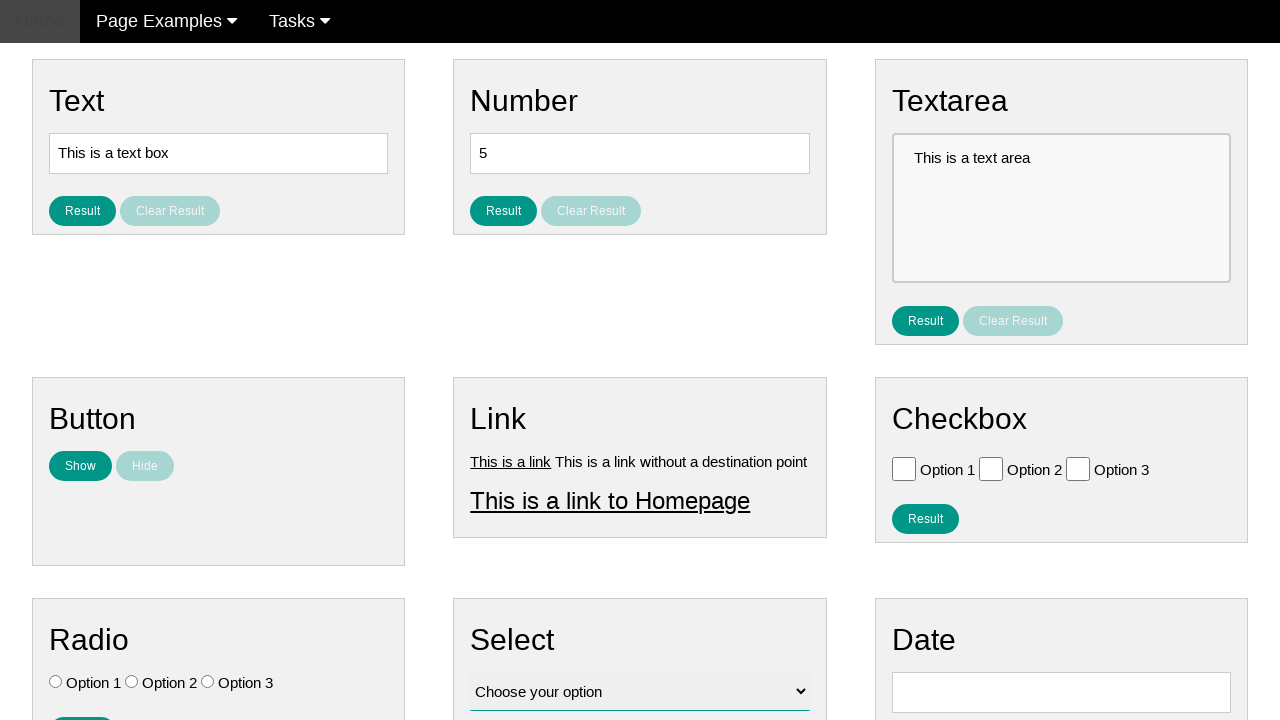

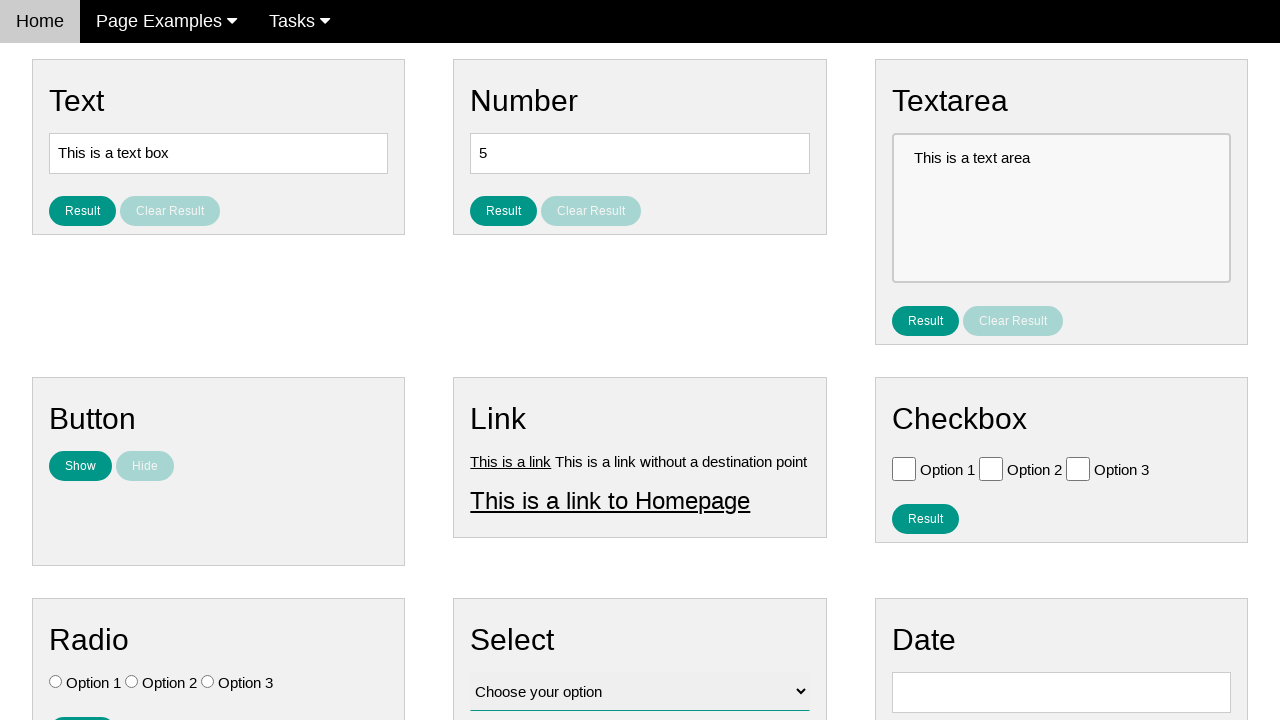